Tests accepting a JavaScript alert and verifies the success message

Starting URL: https://testcenter.techproeducation.com/index.php?page=javascript-alerts

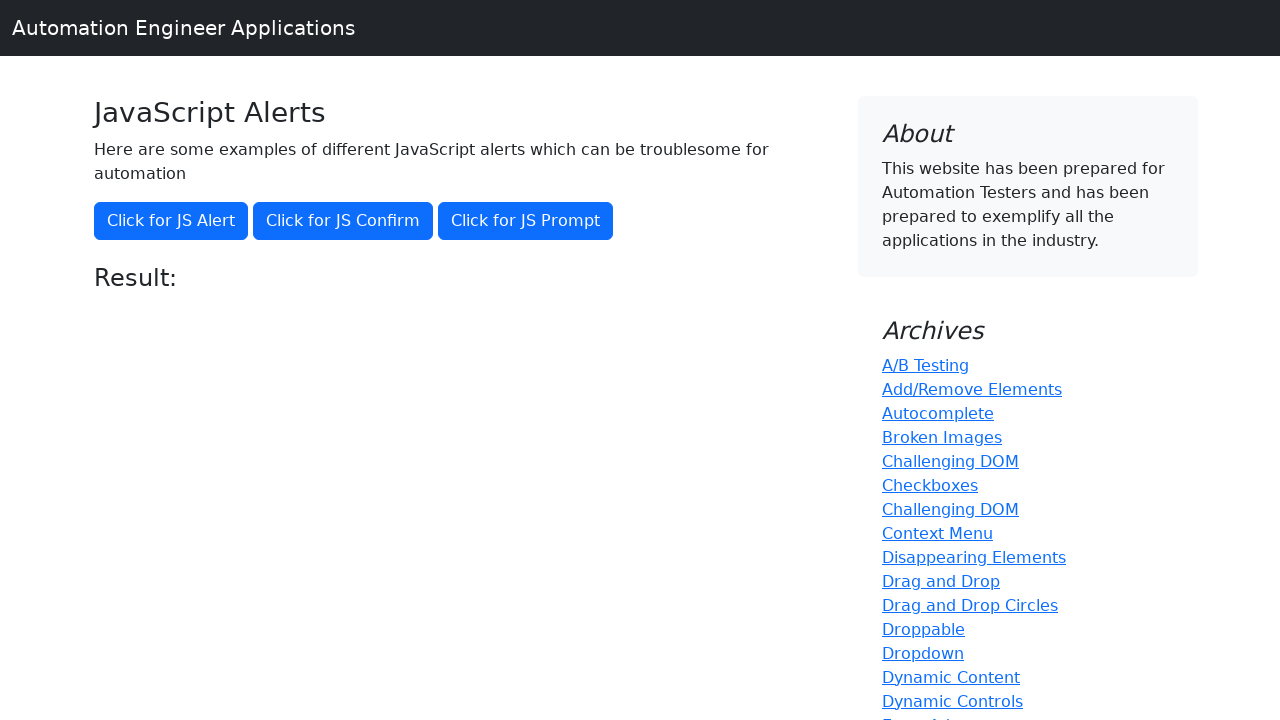

Clicked button to trigger JavaScript alert at (171, 221) on button[onclick='jsAlert()']
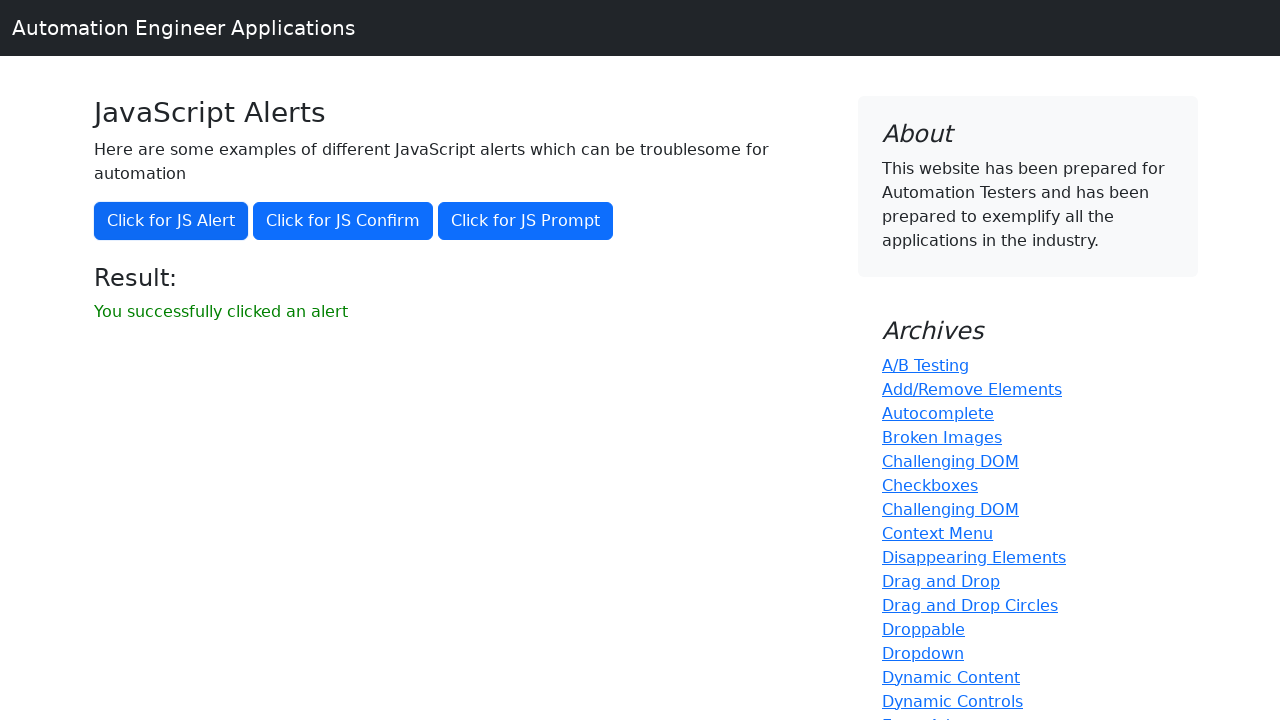

Set up dialog handler to accept alert
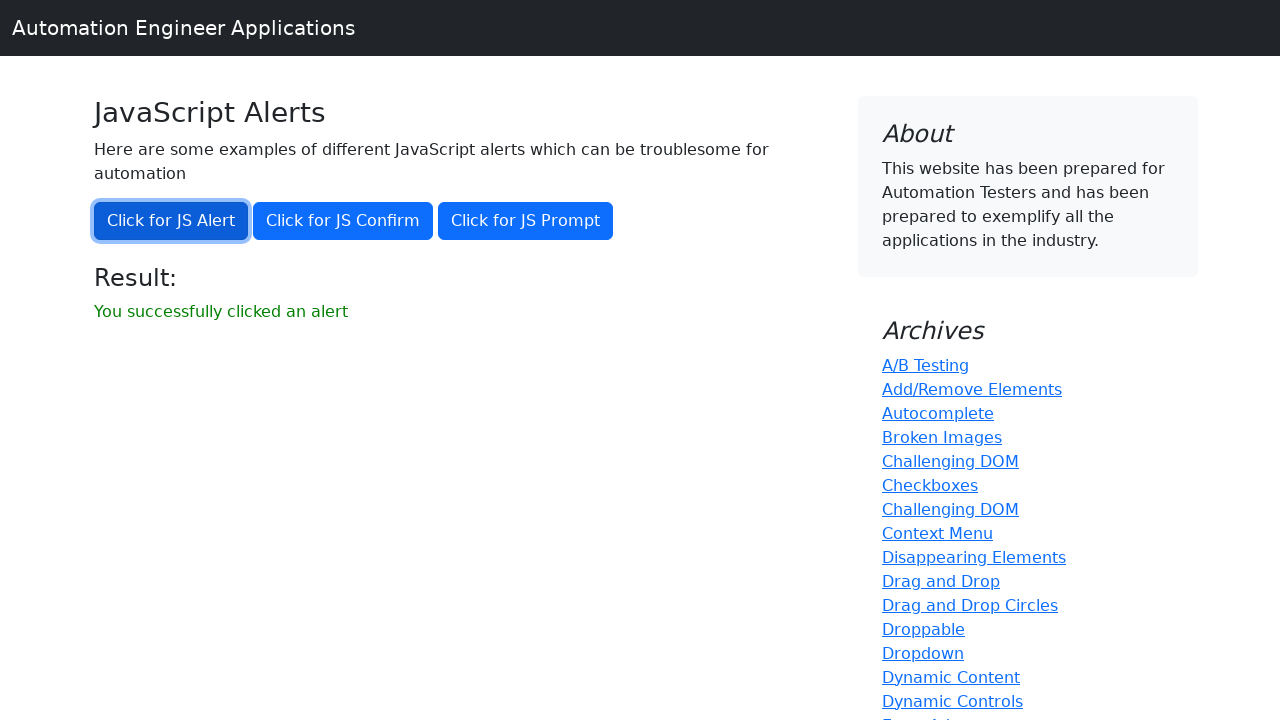

Retrieved success message text from result element
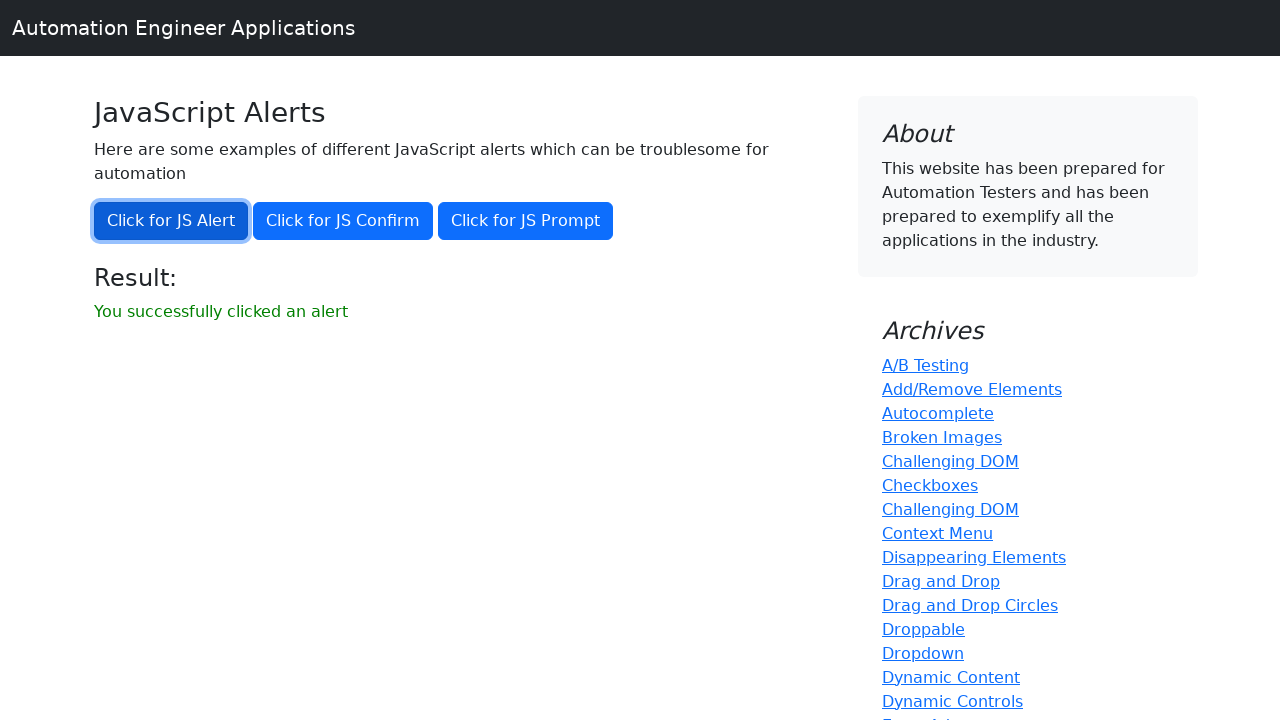

Verified success message matches expected text 'You successfully clicked an alert'
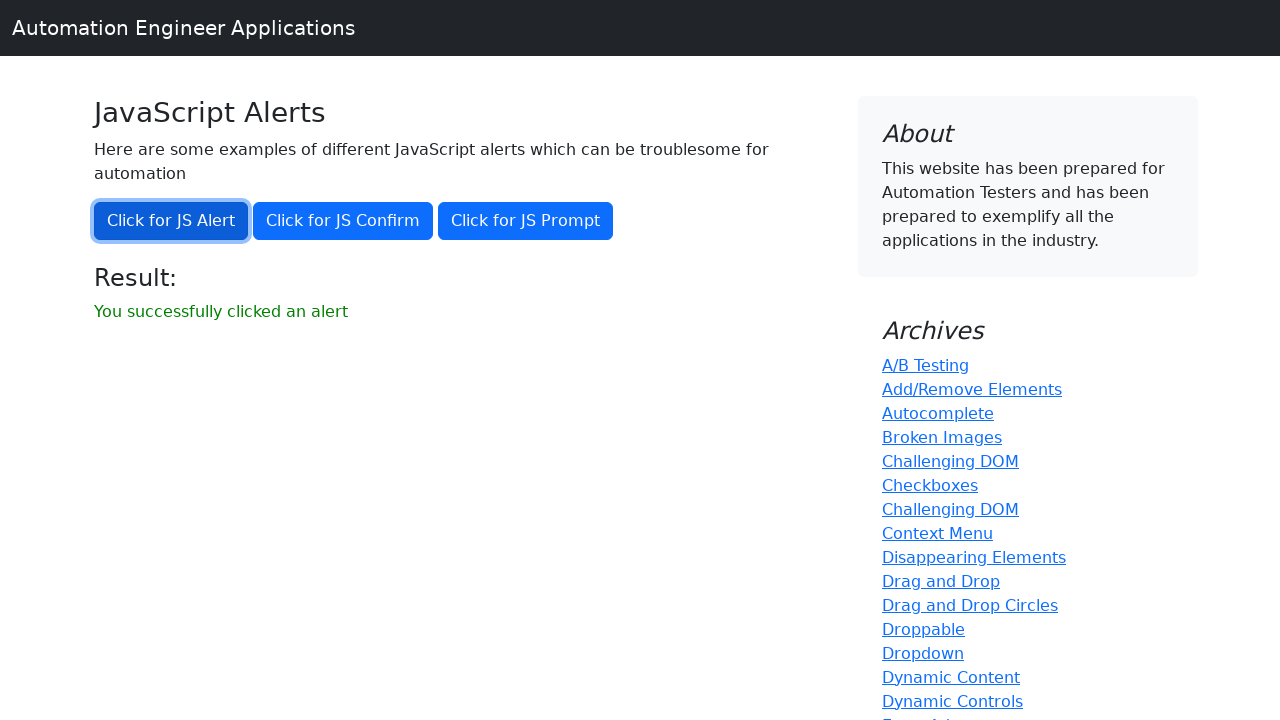

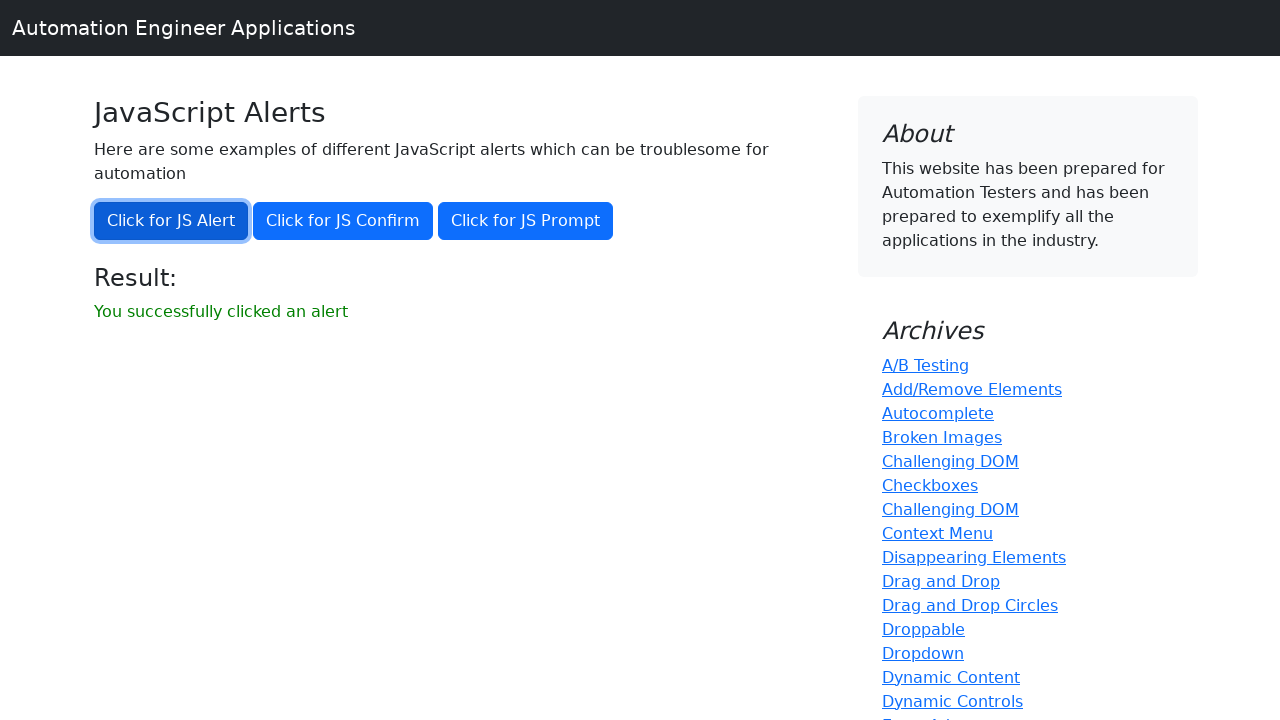